Tests dynamic controls with explicit waits by clicking Remove button, verifying "It's gone!" message, clicking Add button, and verifying "It's back" message

Starting URL: https://the-internet.herokuapp.com/dynamic_controls

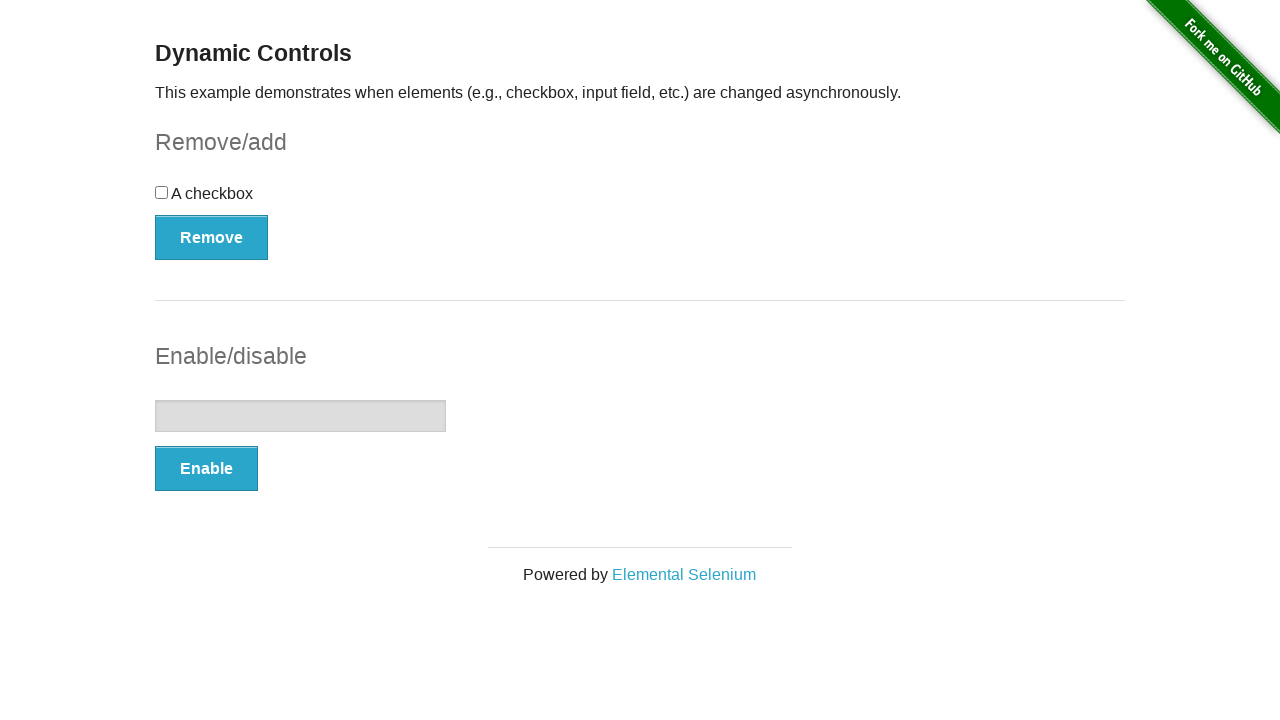

Clicked Remove button at (212, 237) on button:has-text('Remove')
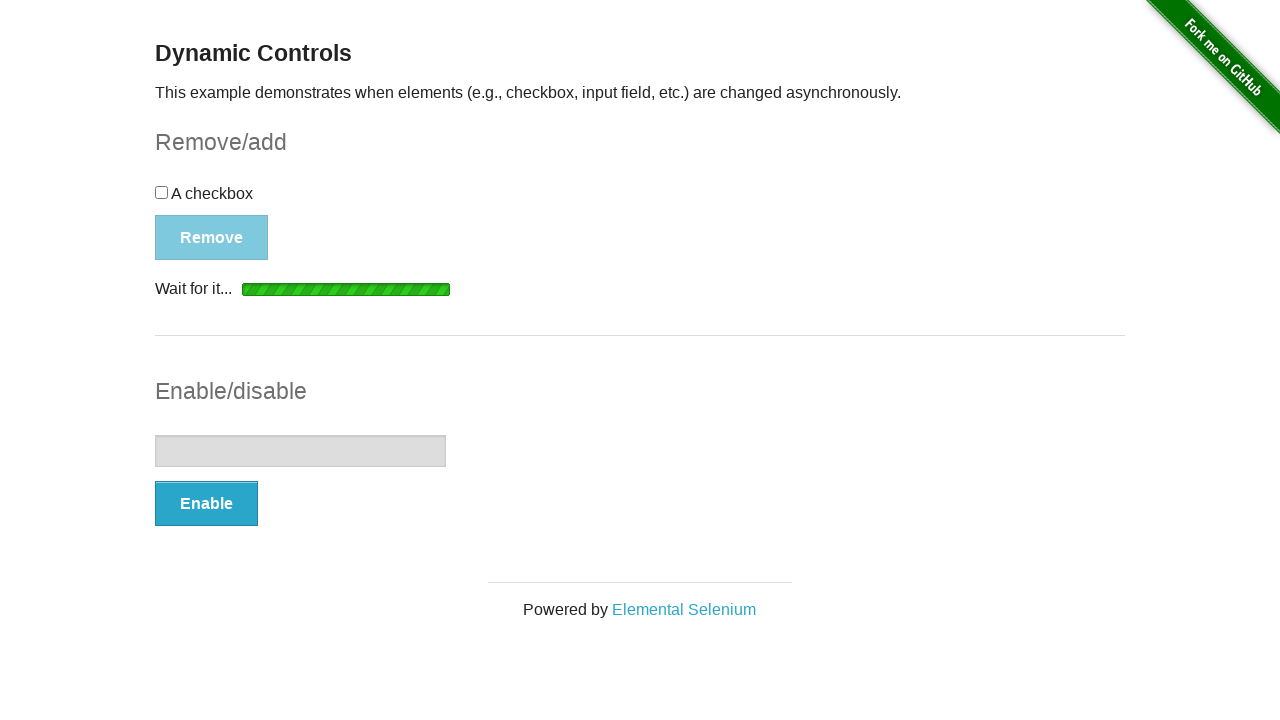

Verified 'It's gone!' message is visible
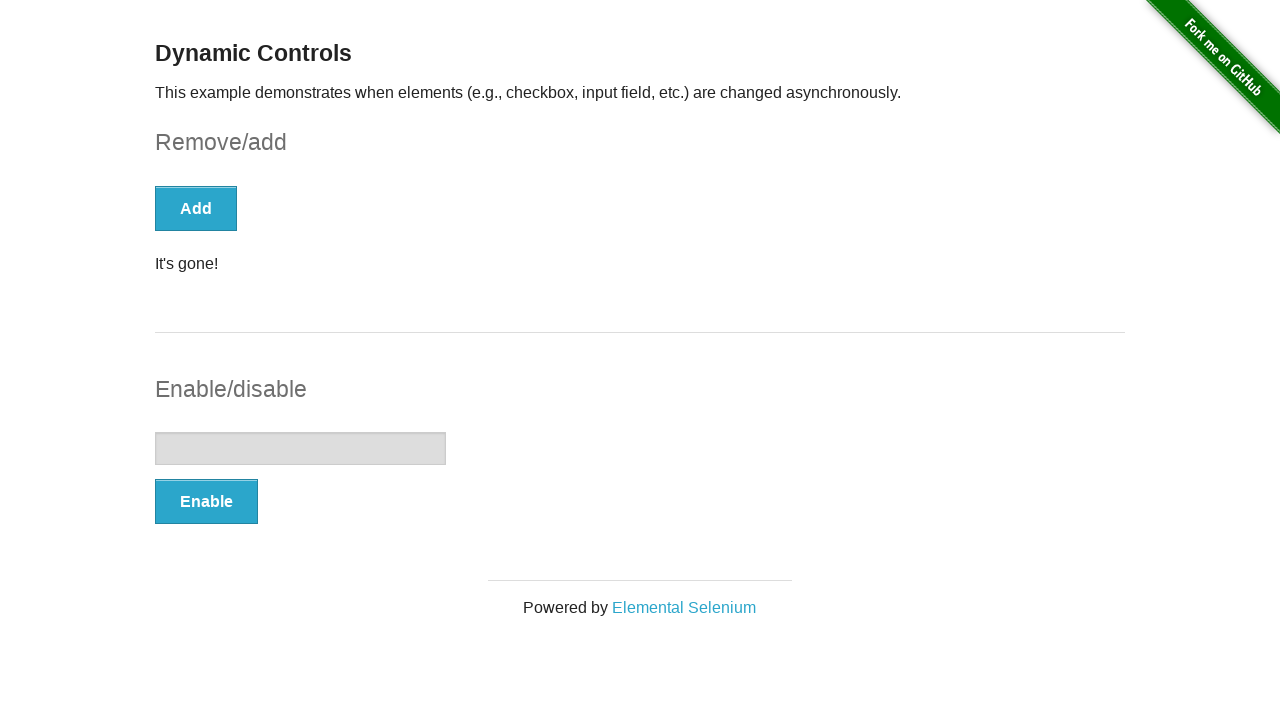

Clicked Add button at (196, 208) on button:has-text('Add')
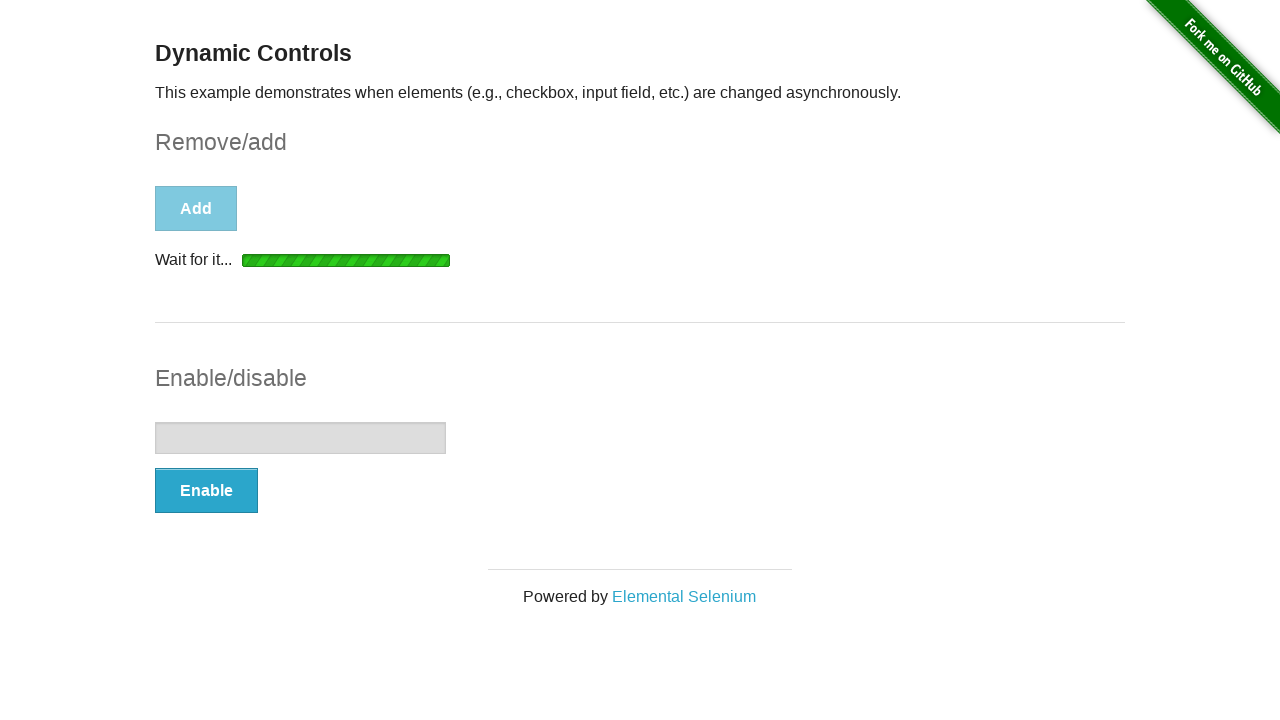

Verified 'It's back!' message is visible
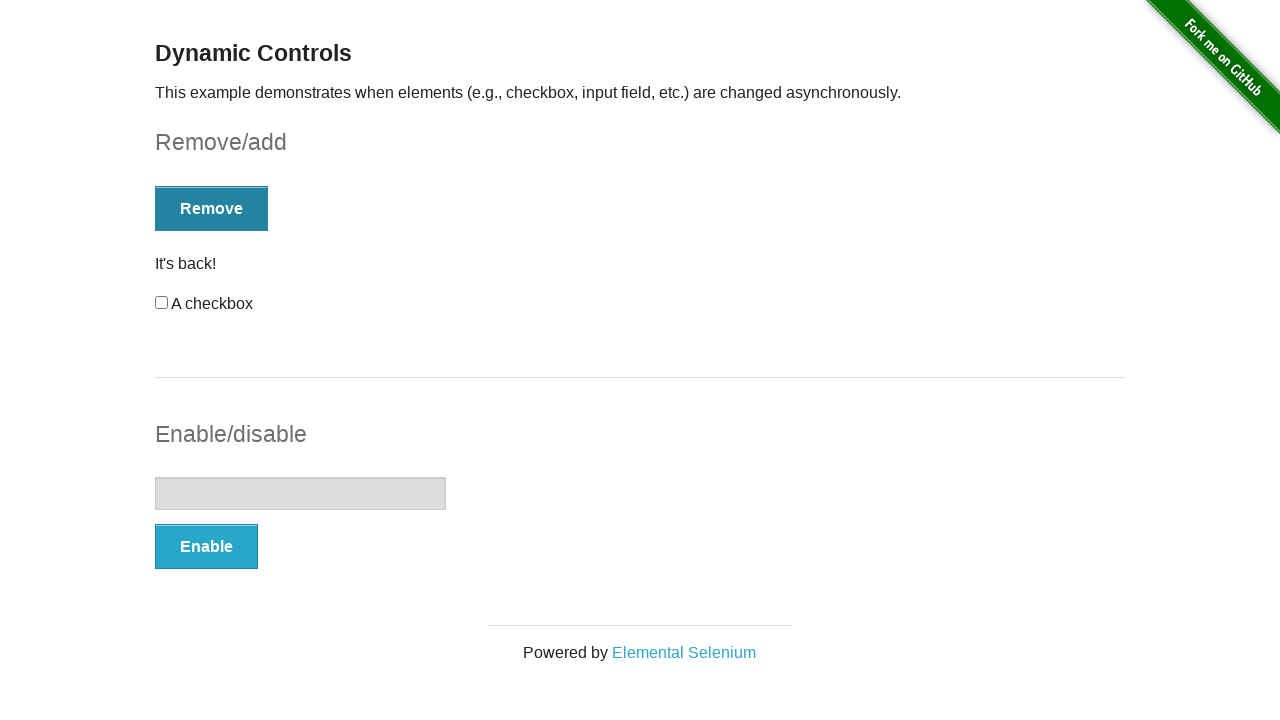

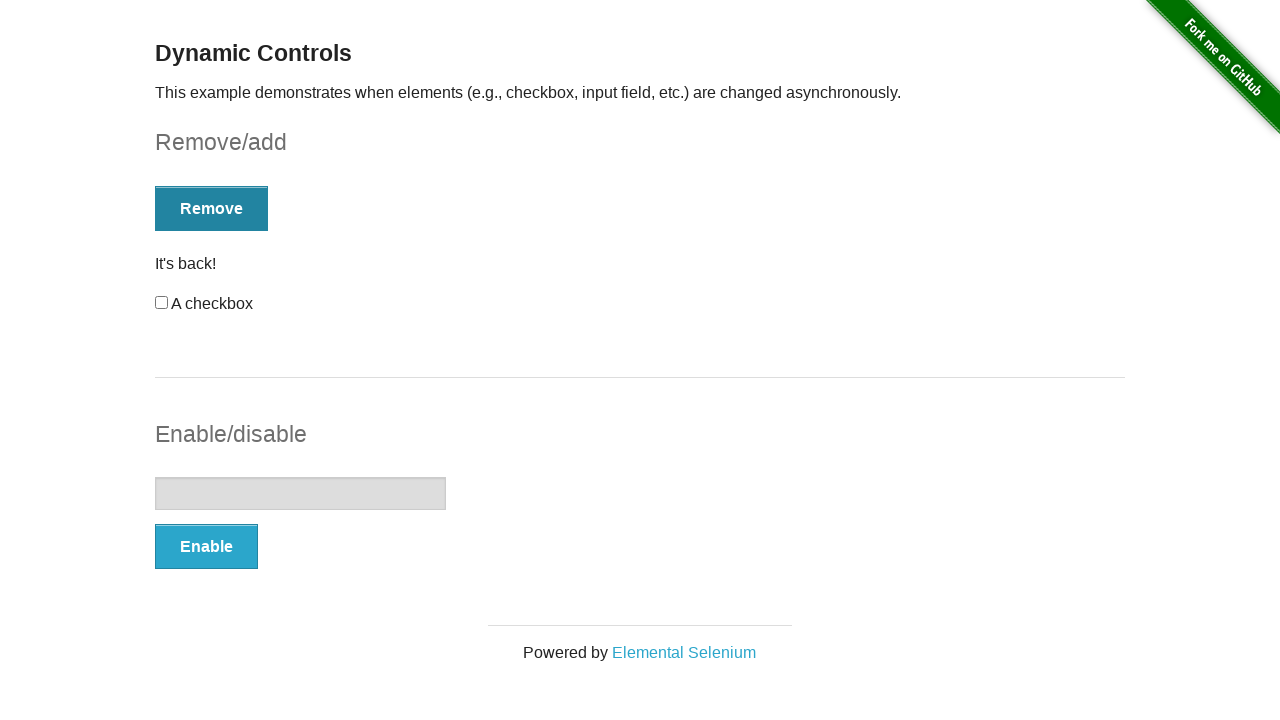